Navigates to IKEA's homepage and verifies the page title contains "Welcome", then retrieves the current URL and page source

Starting URL: https://www.ikea.com/

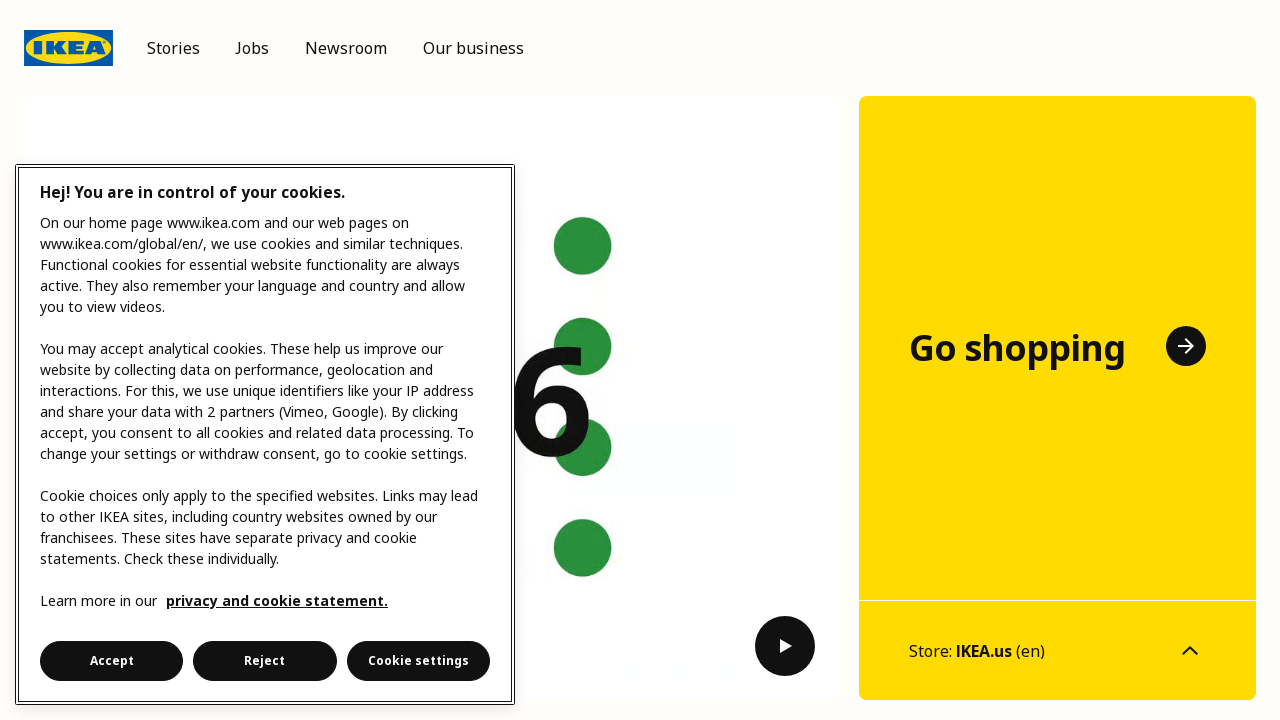

Navigated to IKEA's homepage
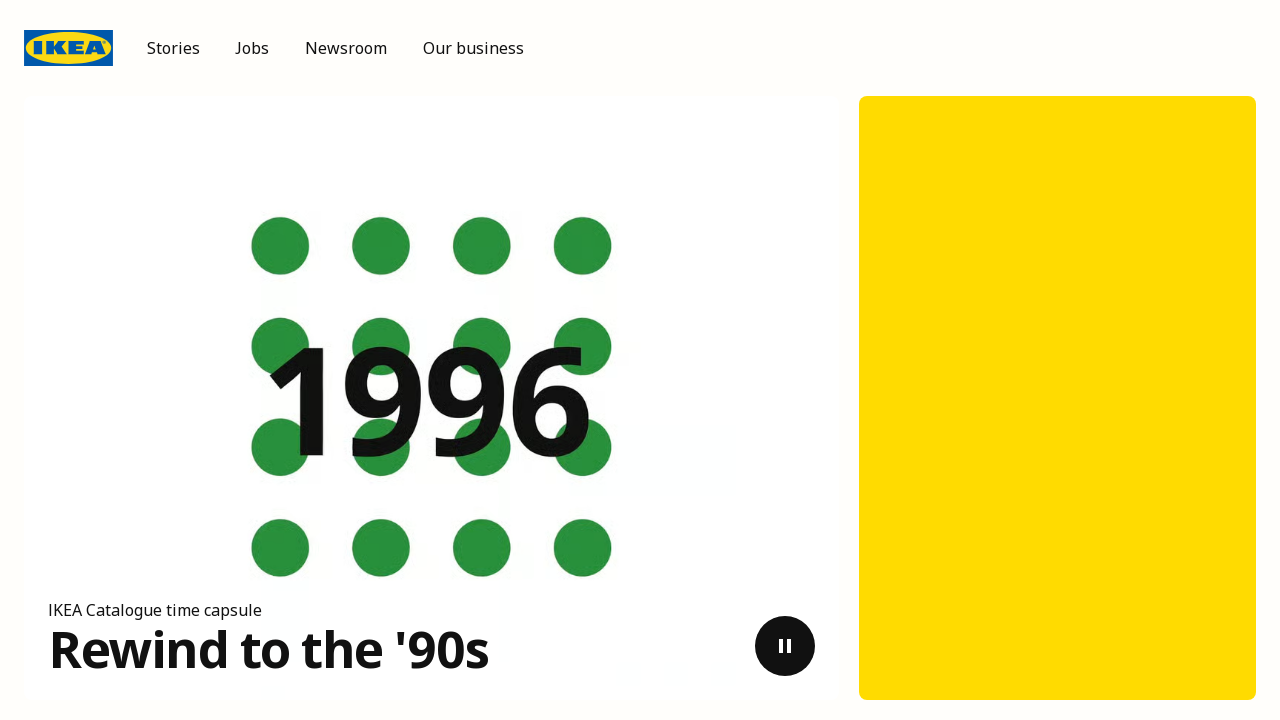

Retrieved page title
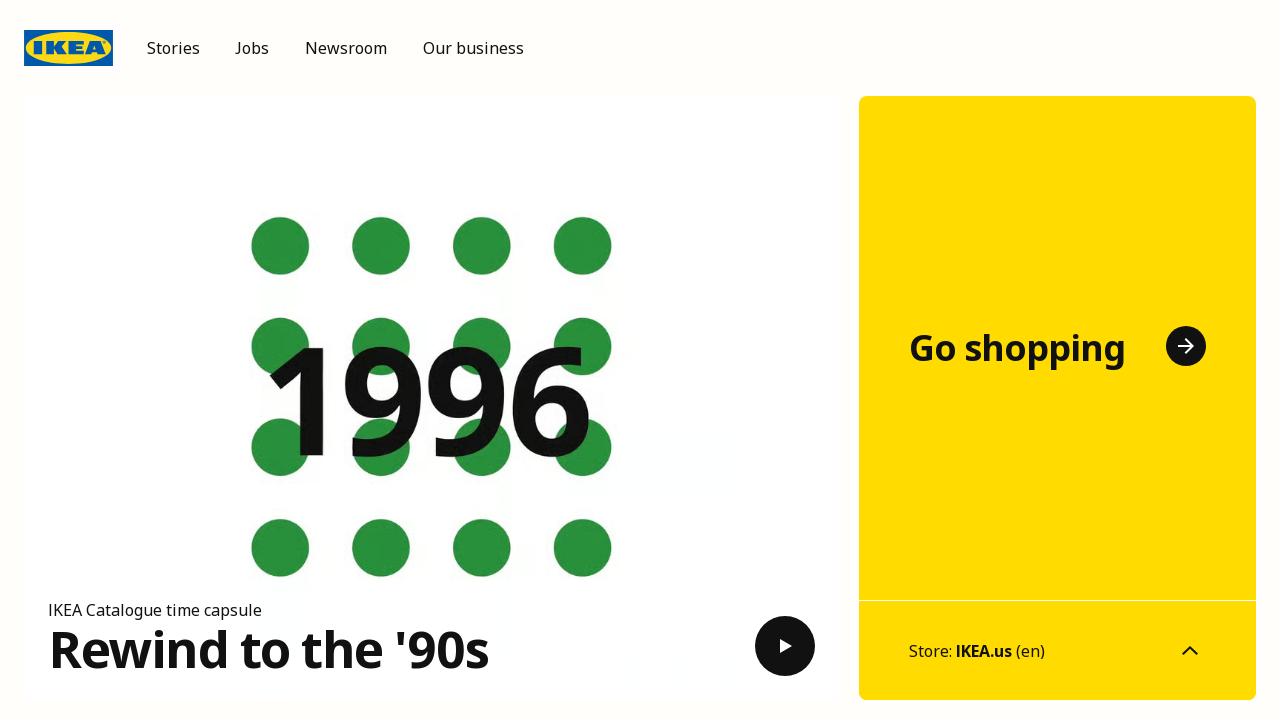

Verified page title contains 'Welcome'
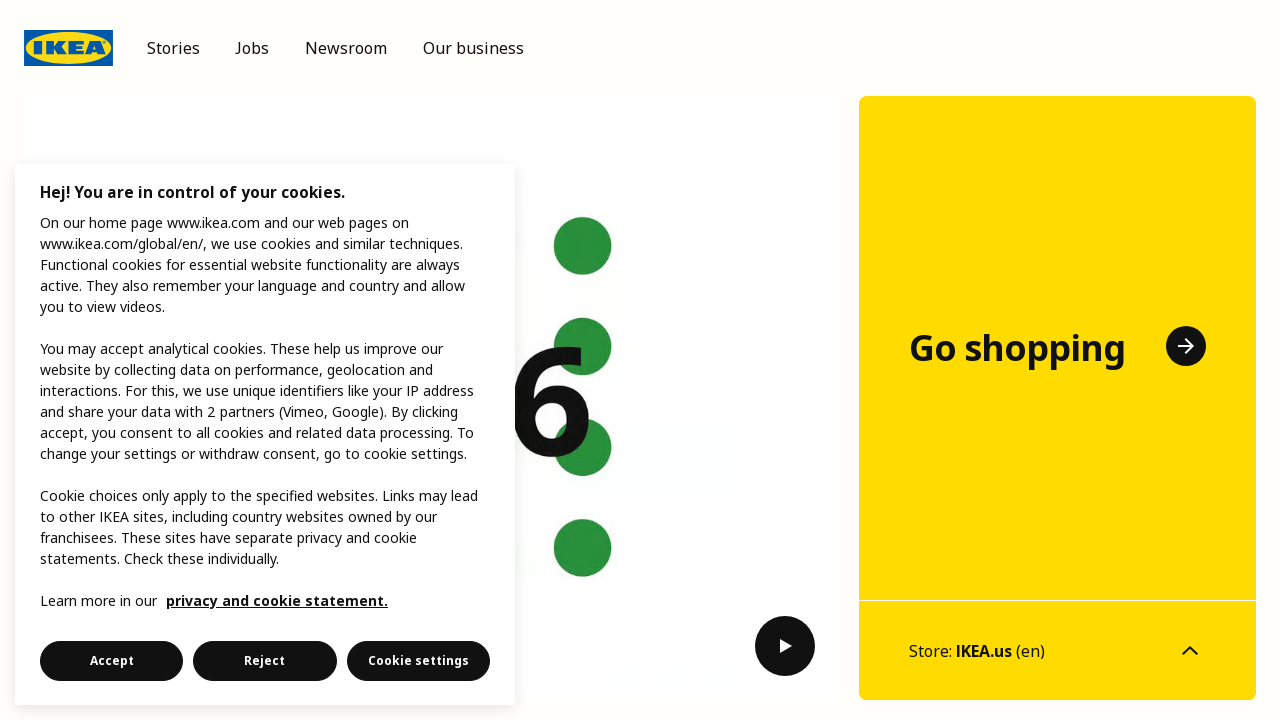

Retrieved current URL
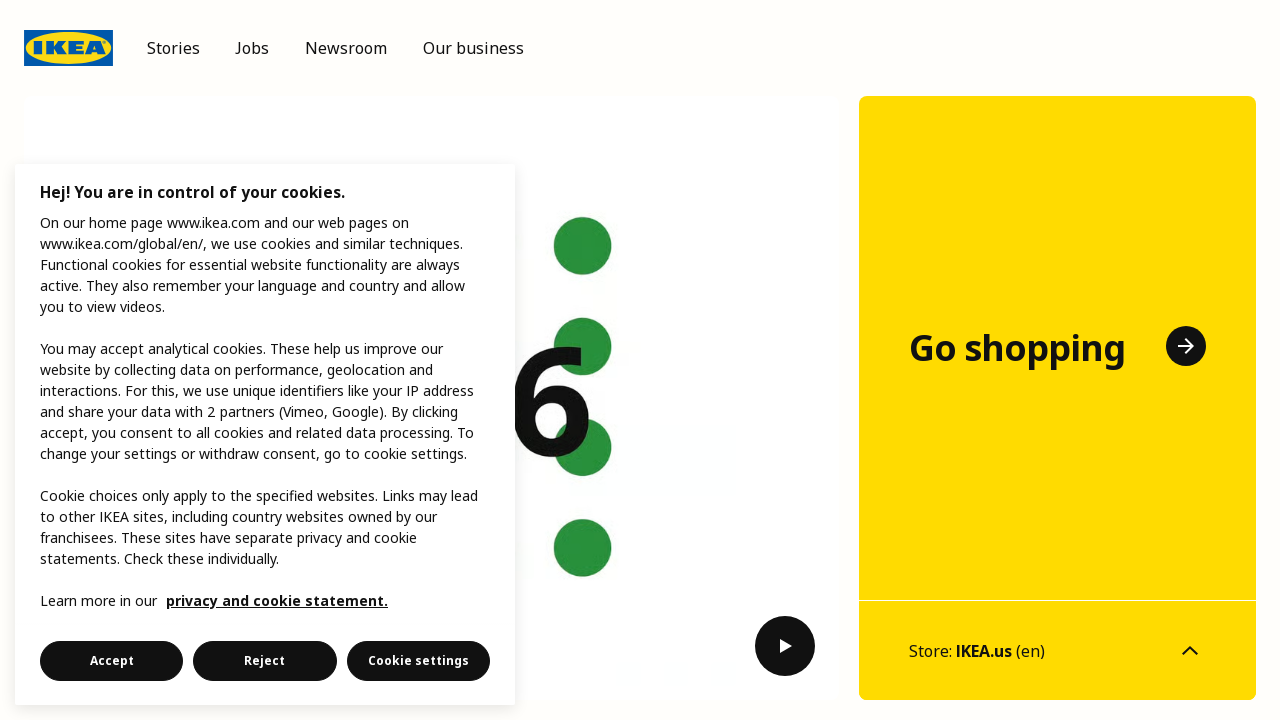

Retrieved page source content
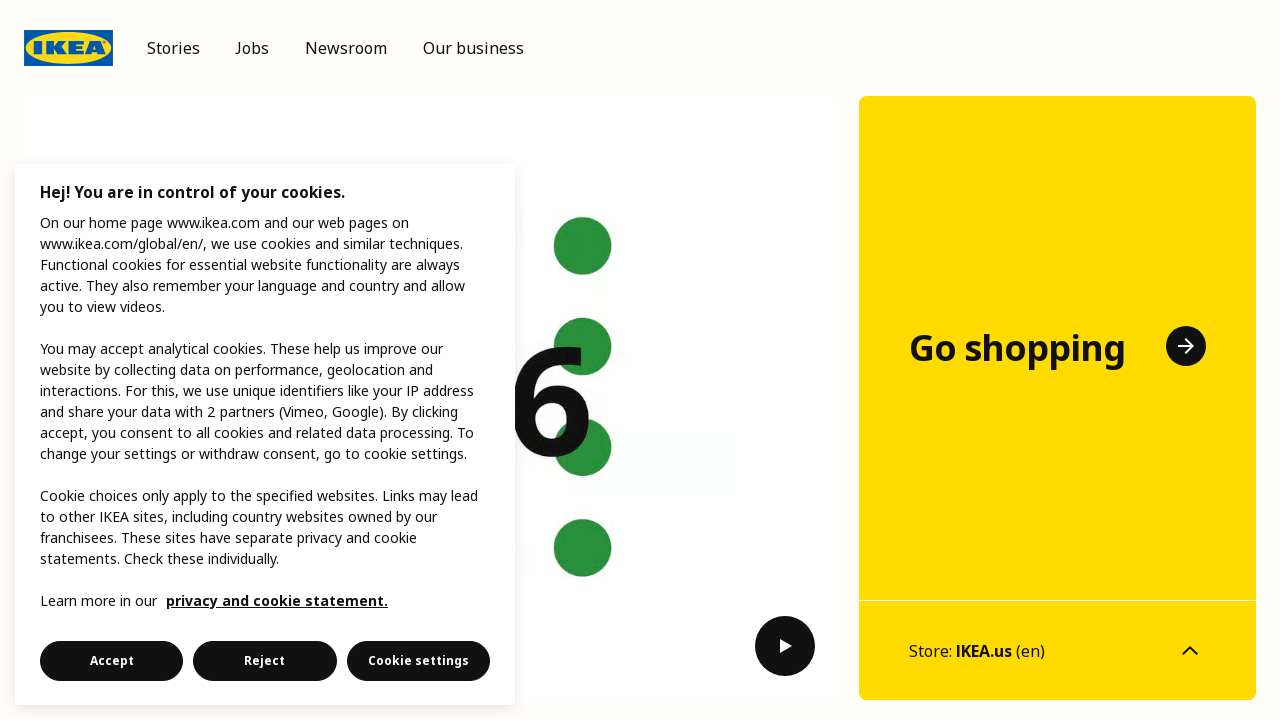

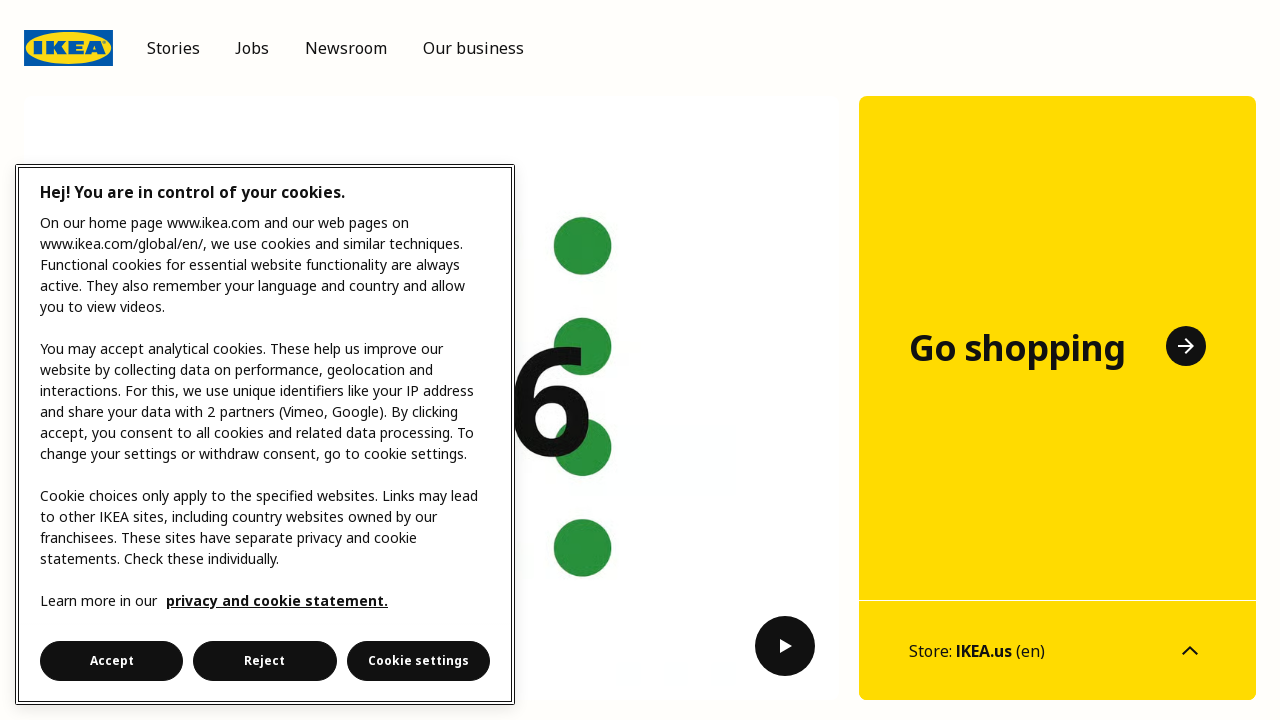